Fills out a Selenium practice form with personal information including name, gender, experience, date, profession, automation tool preferences, continent, and Selenium commands, then submits the form.

Starting URL: https://www.techlistic.com/p/selenium-practice-form.html

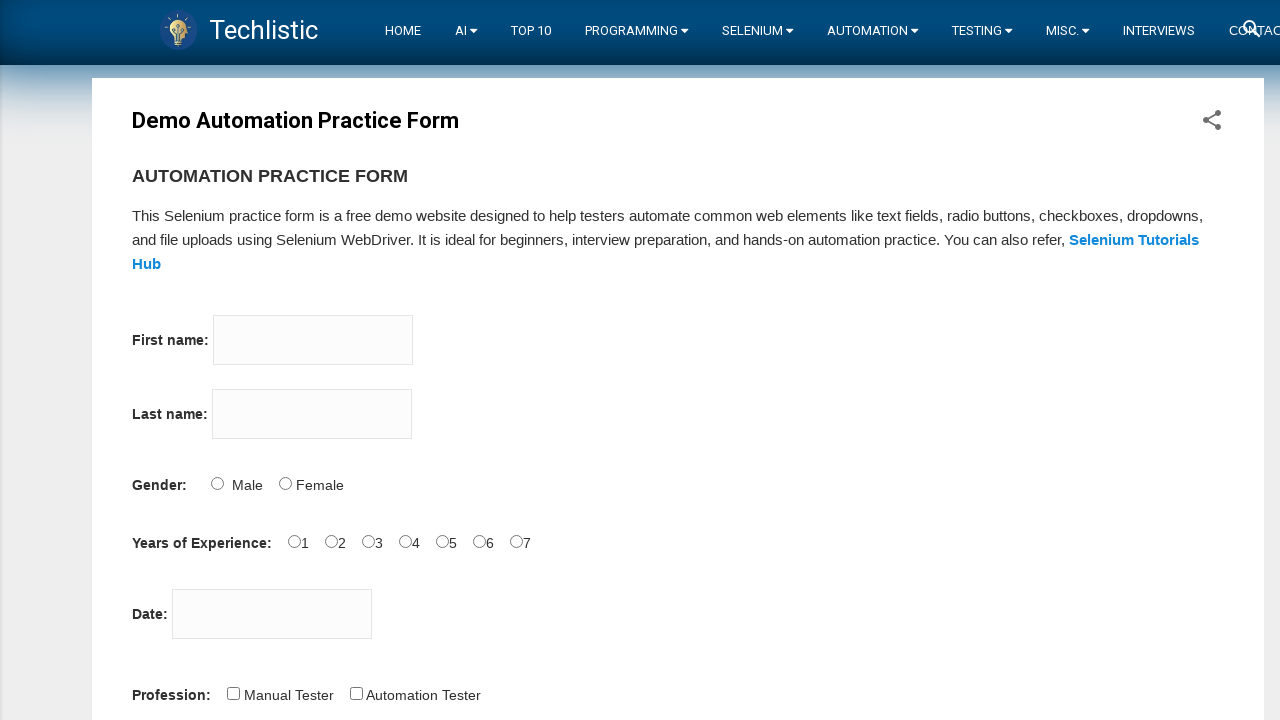

Filled firstname field with 'Tom' on input[name='firstname']
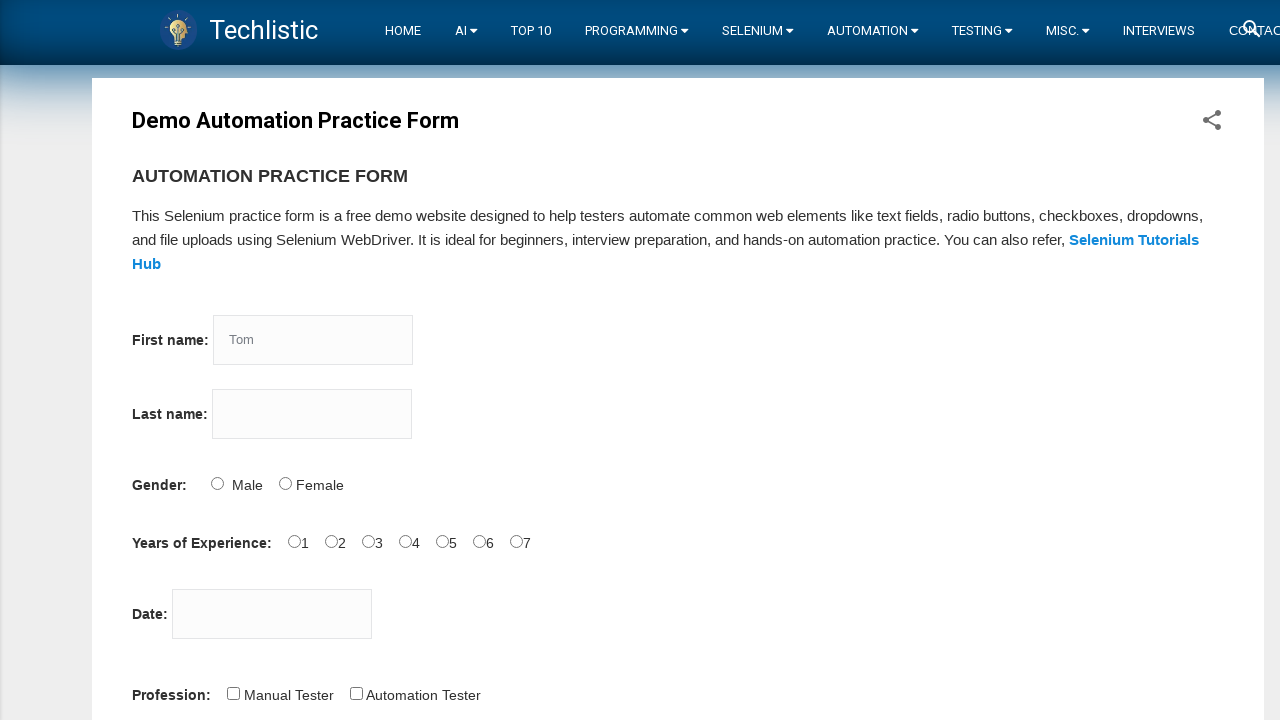

Filled lastname field with 'Wood' on input[name='lastname']
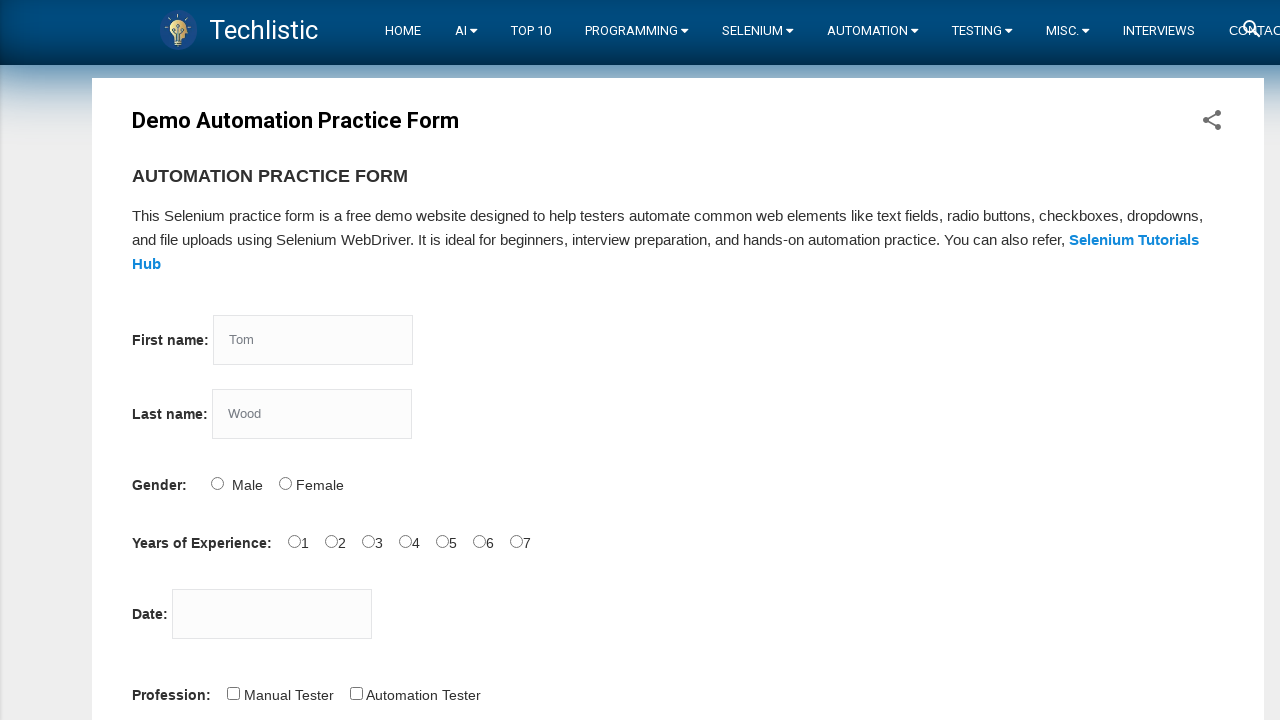

Selected Male gender option at (217, 483) on #sex-0
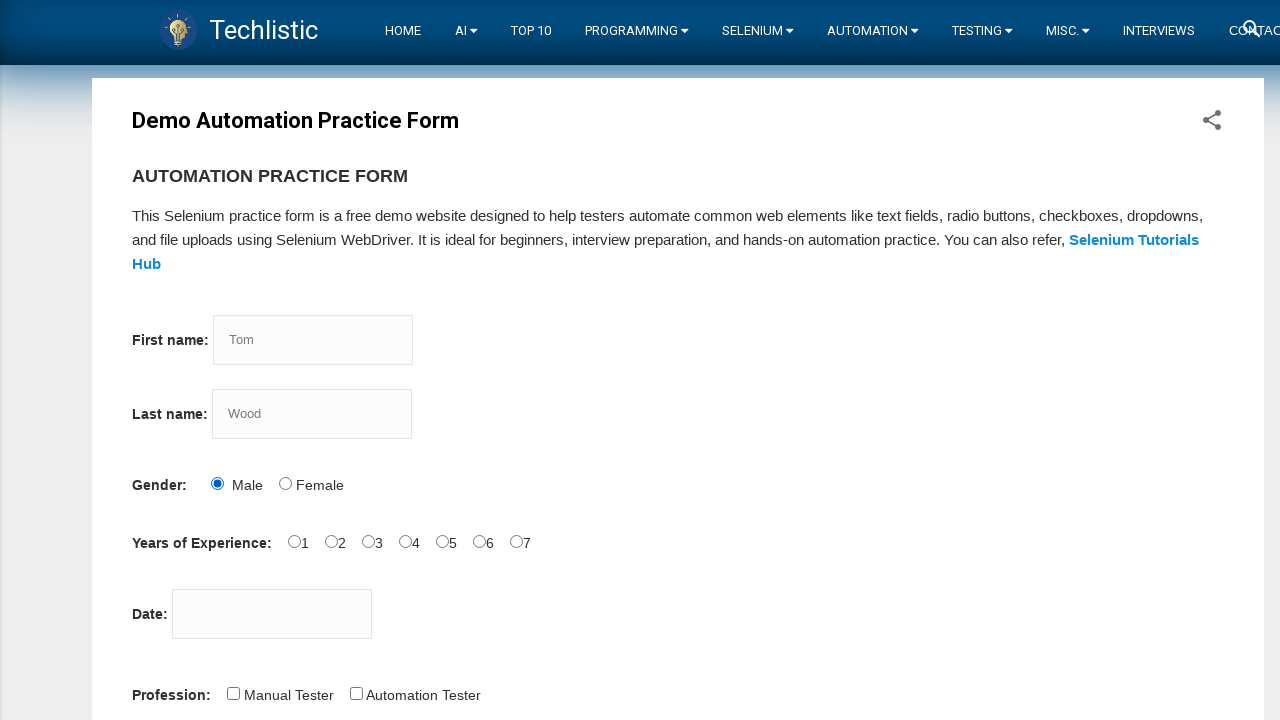

Selected 5 years experience at (442, 541) on #exp-4
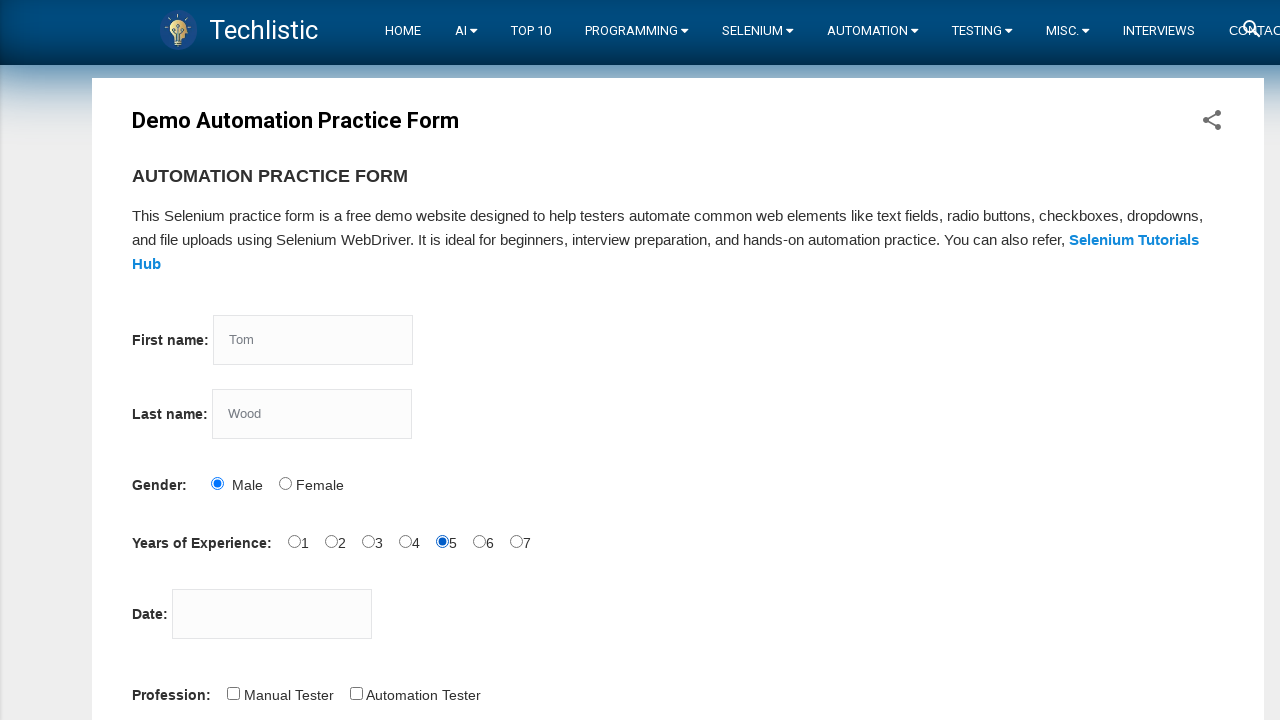

Filled date field with '16-10-2020' on #datepicker
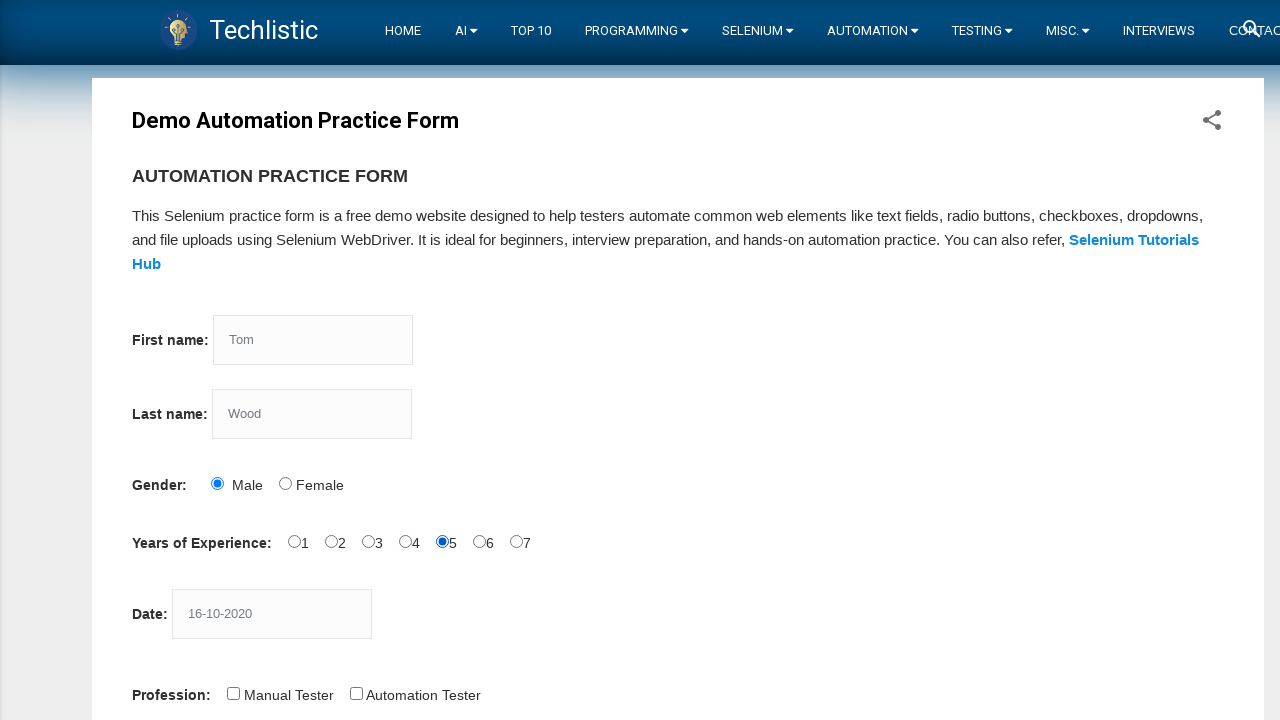

Selected Automation Tester profession at (356, 693) on #profession-1
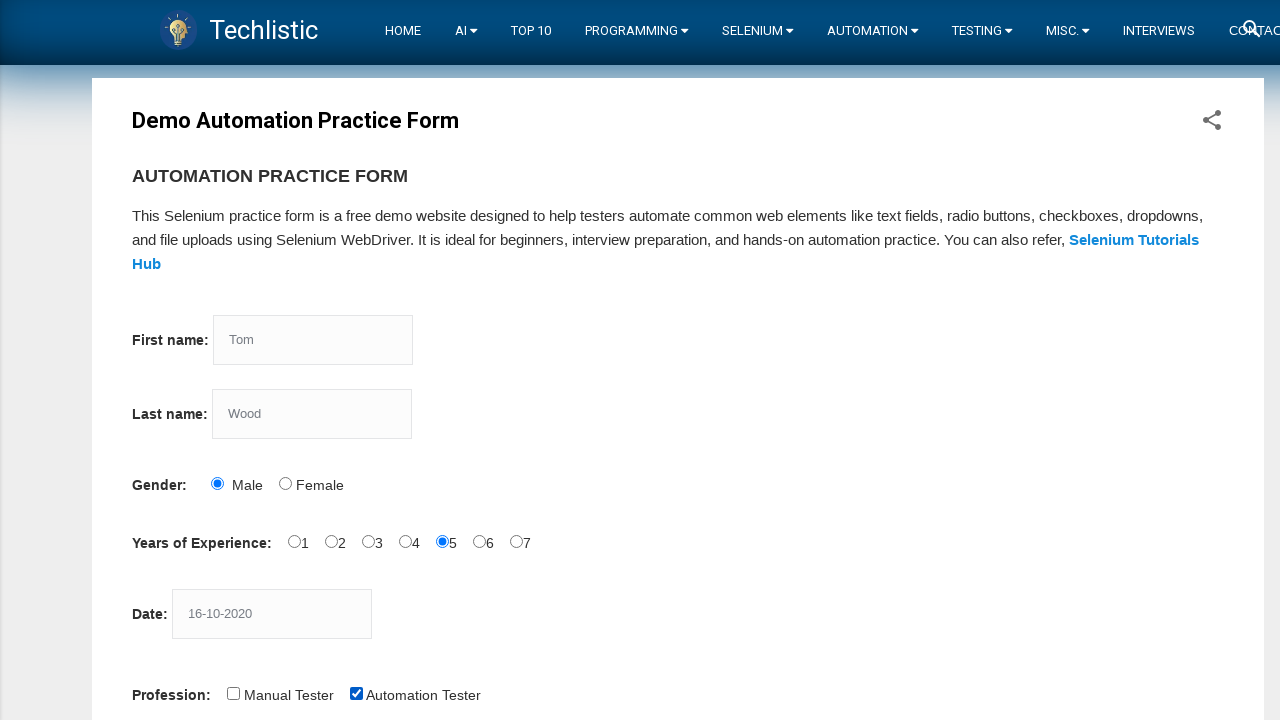

Selected Selenium IDE automation tool at (446, 360) on #tool-2
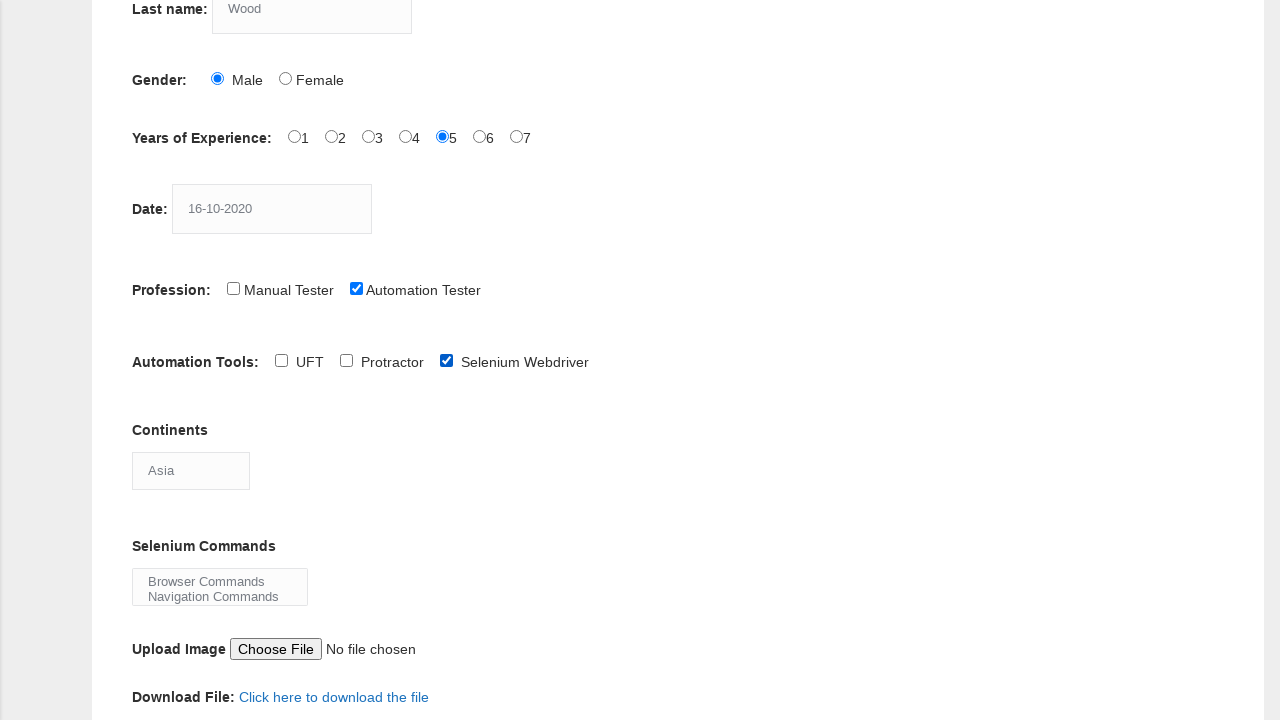

Selected Europe from continent dropdown on #continents
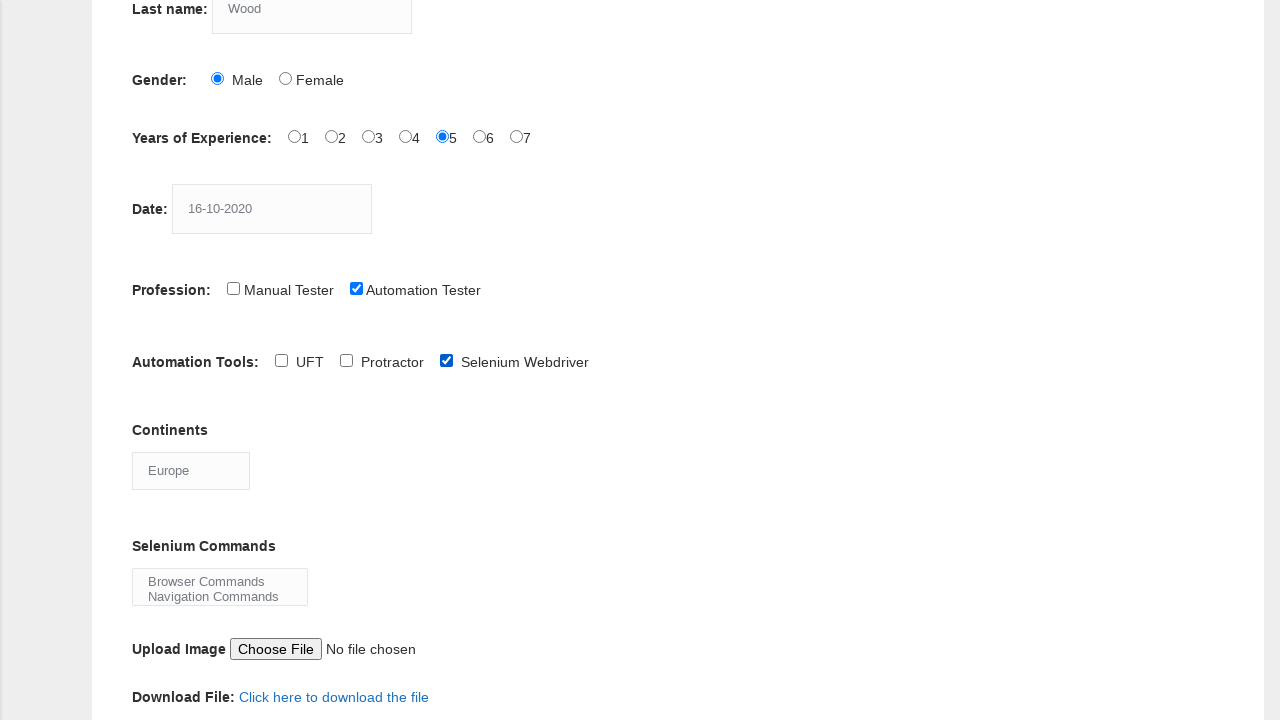

Selected Browser Commands from Selenium commands dropdown on #selenium_commands
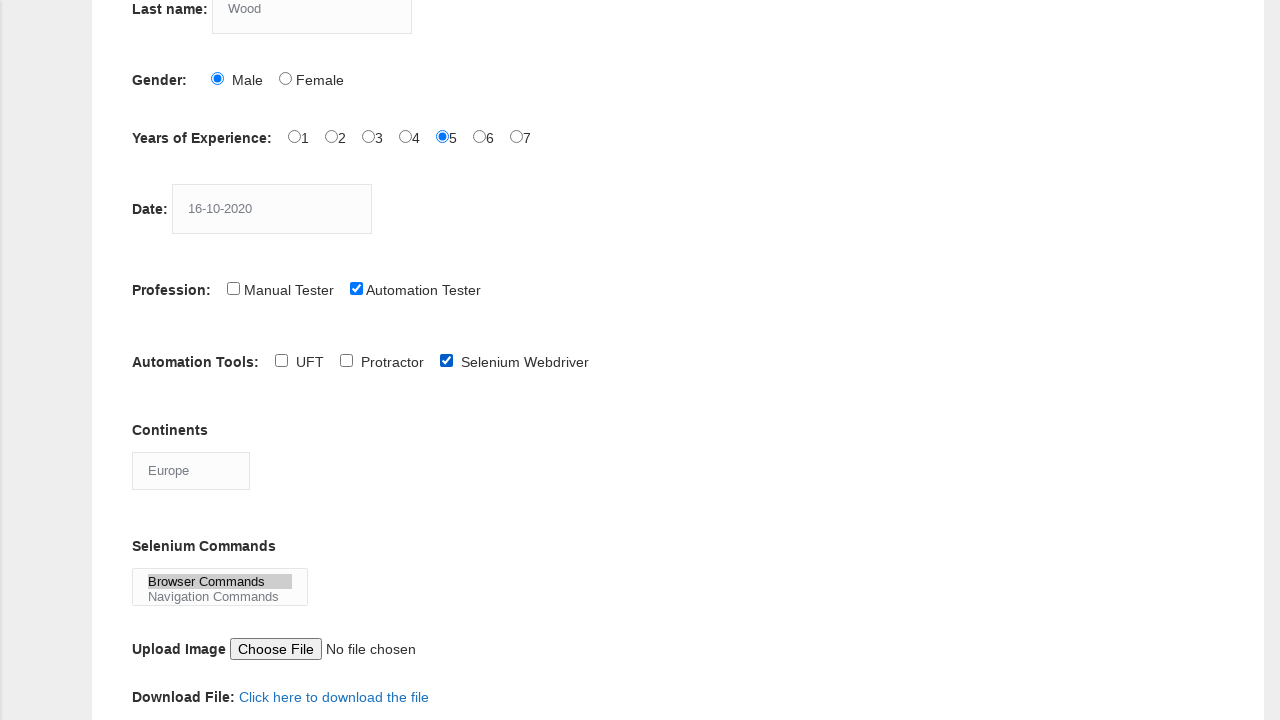

Clicked submit button to complete form submission at (157, 360) on #submit
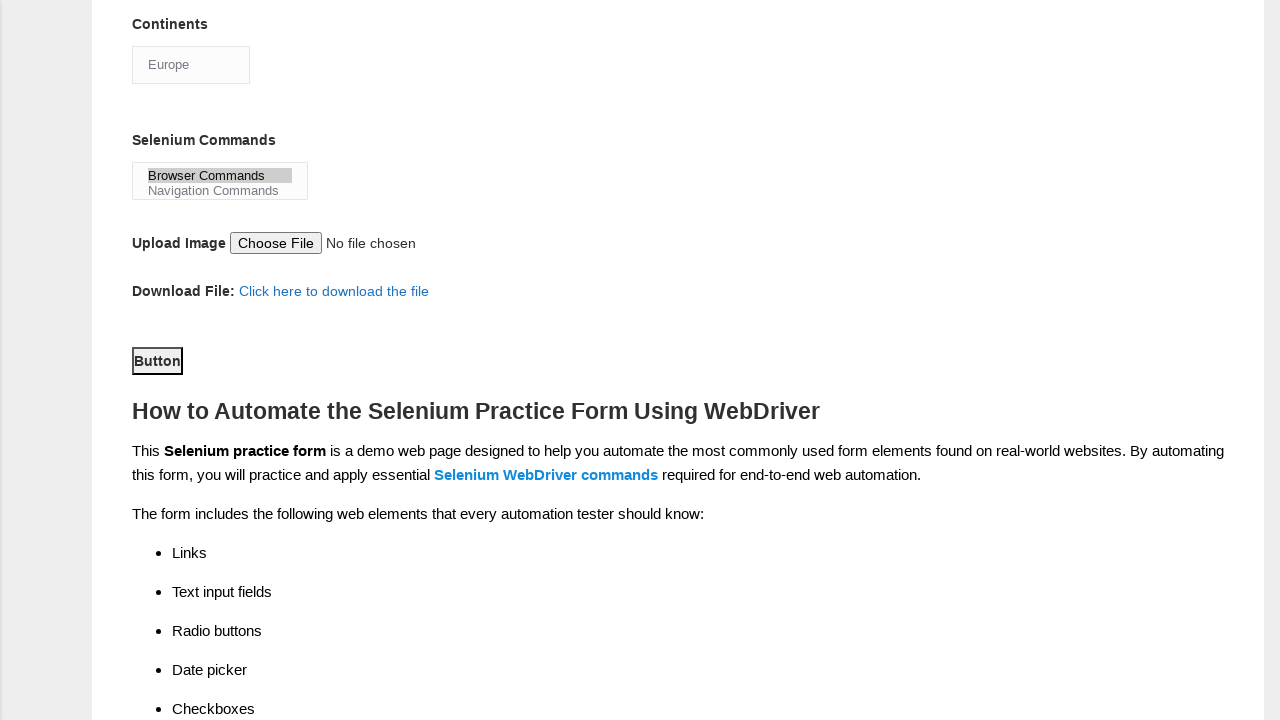

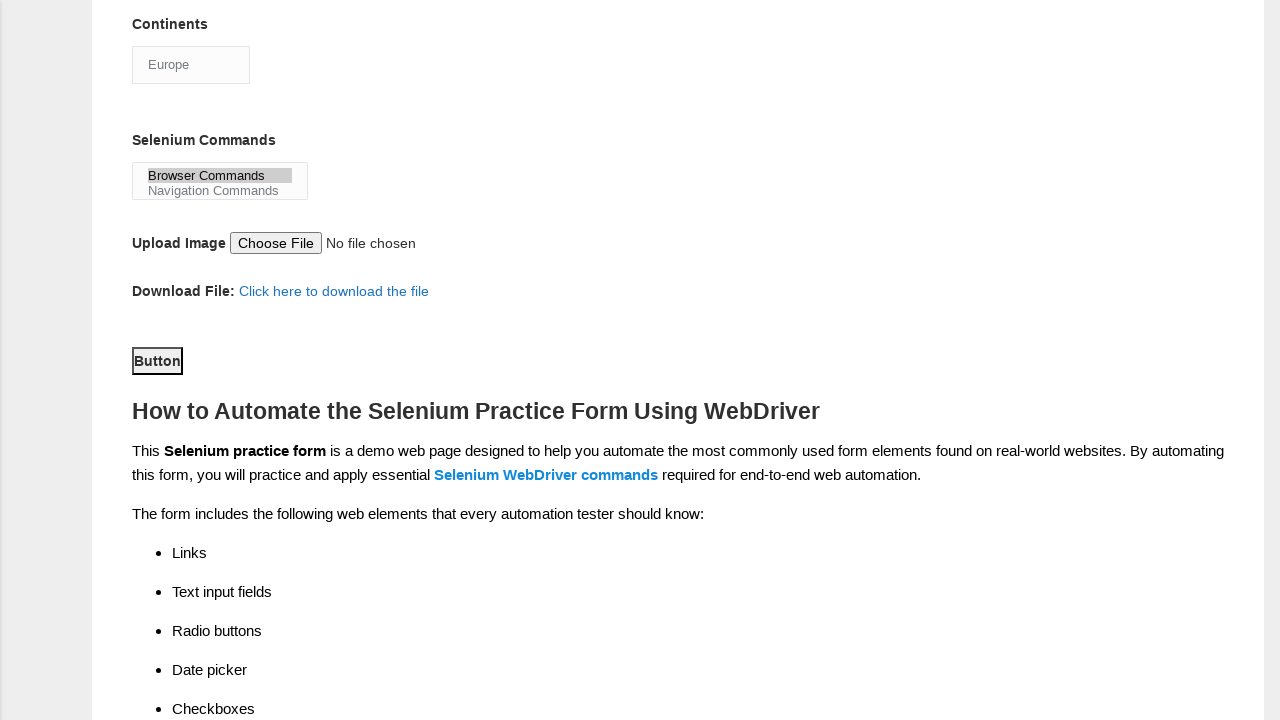